Tests the shopping cart functionality by adding a product to cart, navigating to the cart, and proceeding to checkout.

Starting URL: https://practice.automationtesting.in/

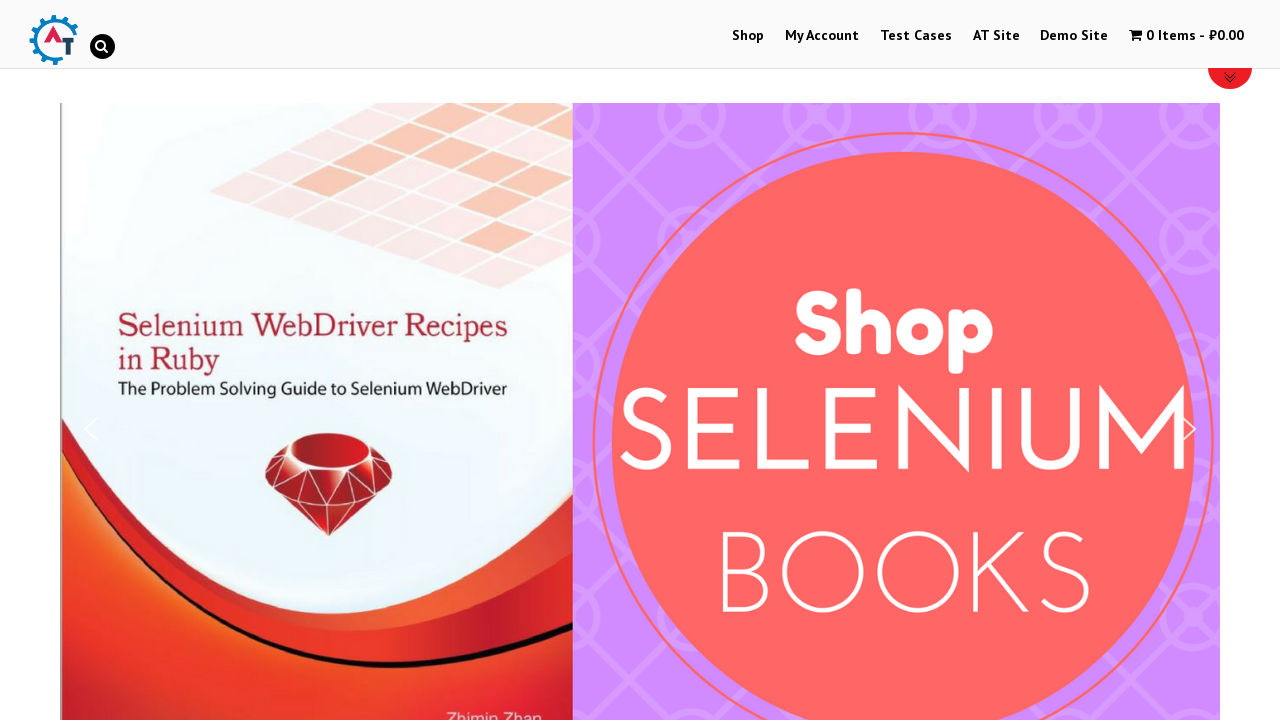

Cart icon element loaded
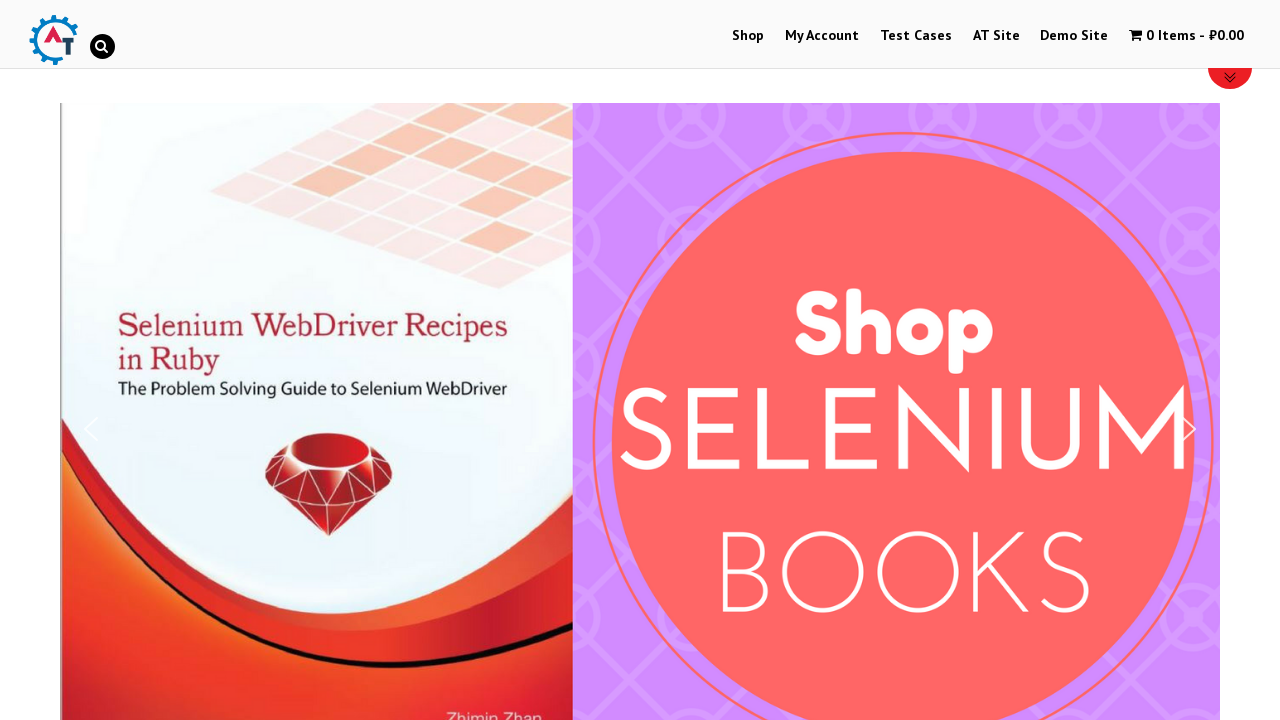

Product name heading element loaded
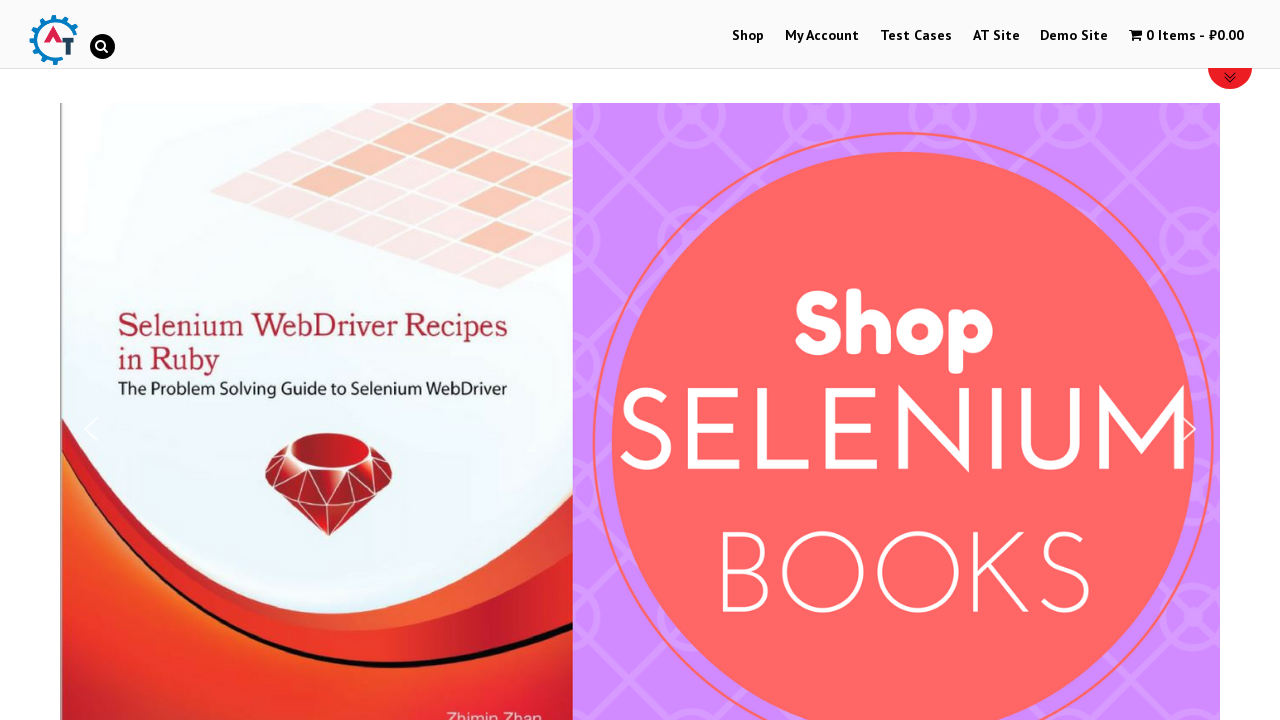

Clicked add to cart button for HTML5 Forms product at (241, 360) on a[href='/?add-to-cart=160'][rel='nofollow']
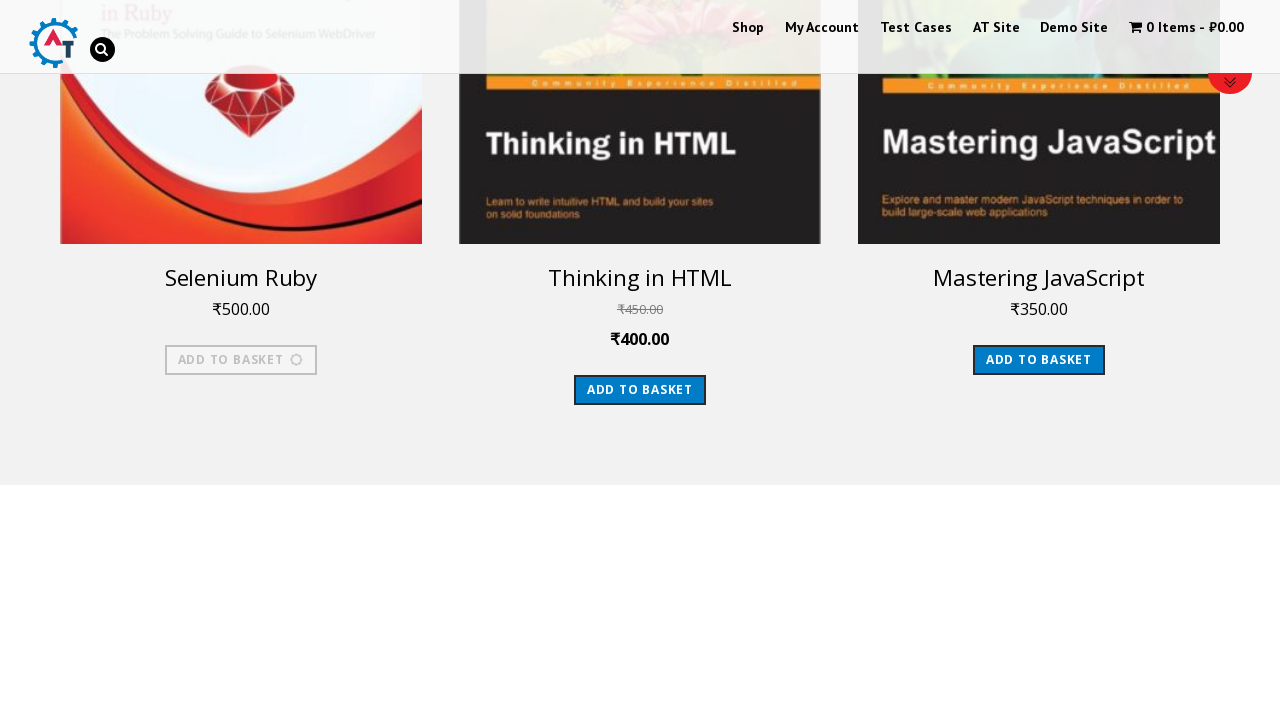

Clicked cart icon to view cart at (1158, 28) on span.cartcontents
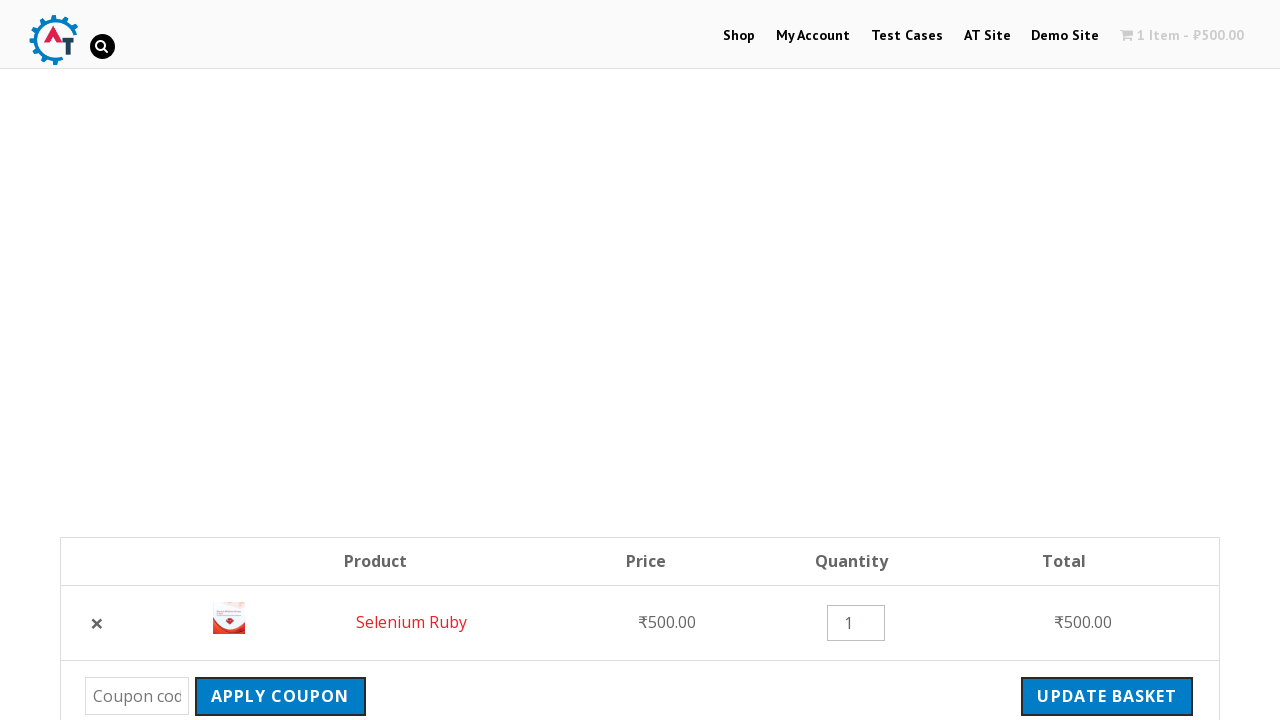

Refreshed the page
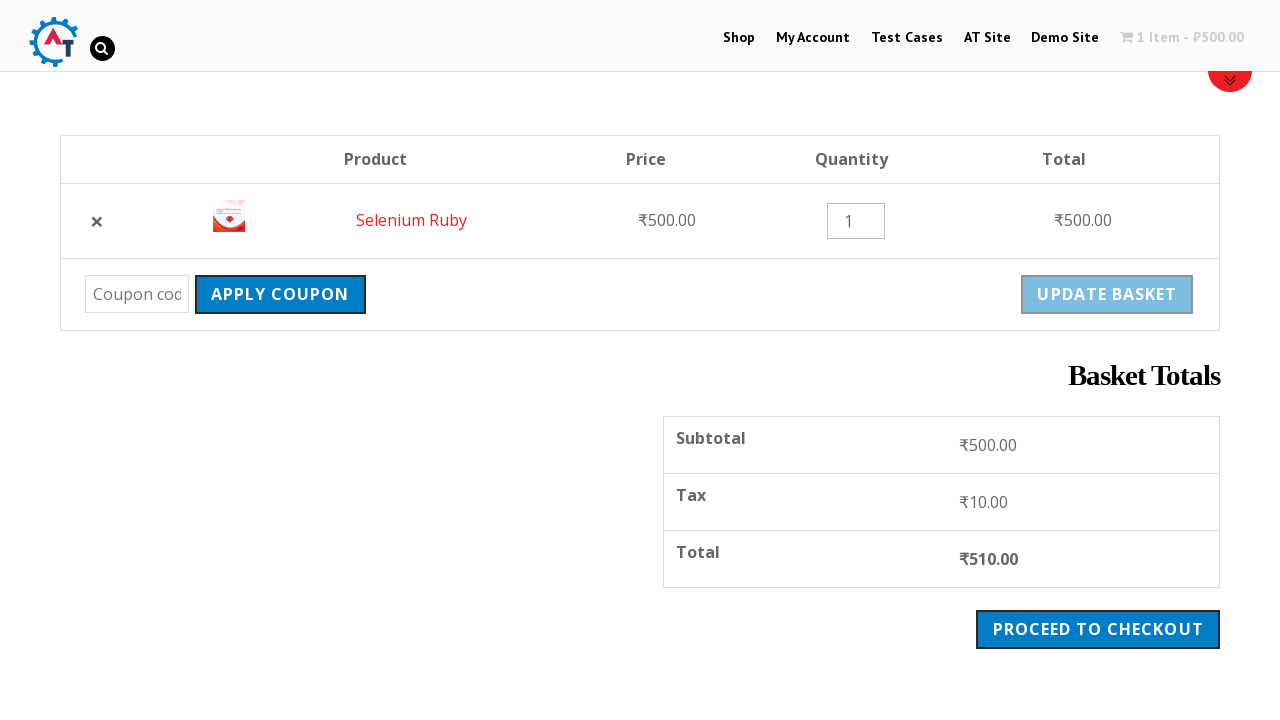

Clicked cart contents menu link at (1182, 36) on a.wpmenucart-contents
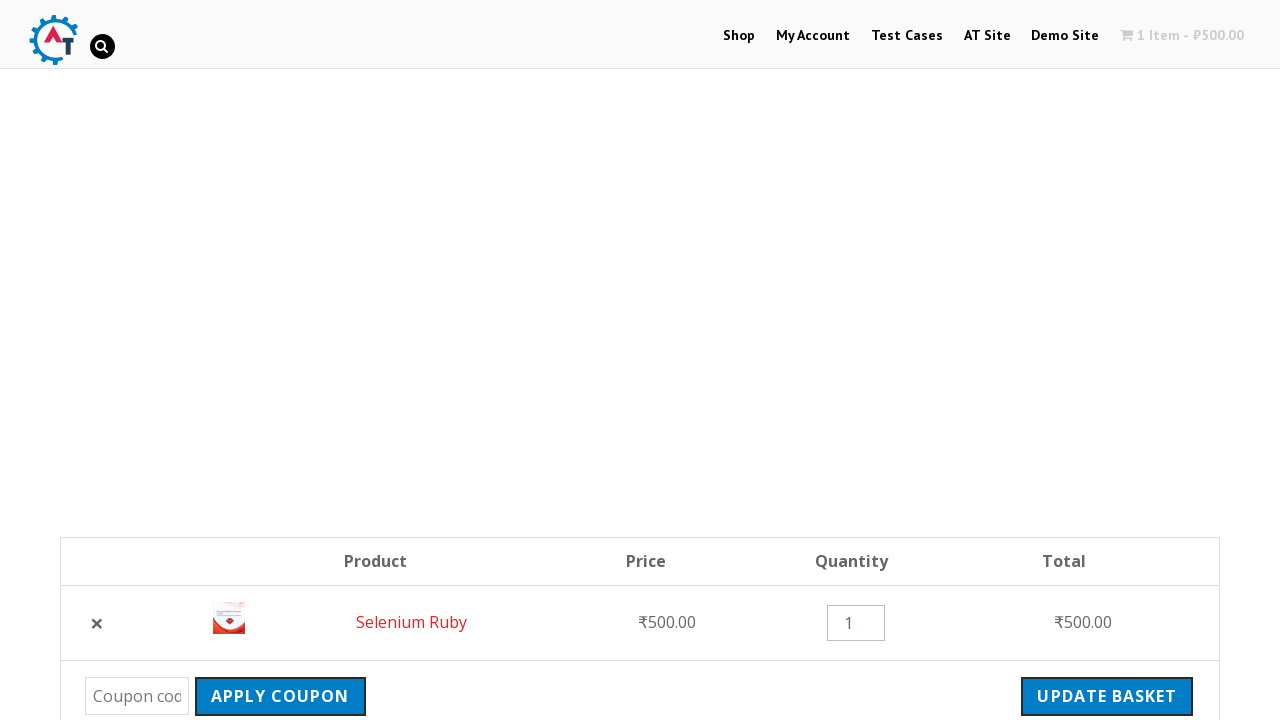

Refreshed the page again
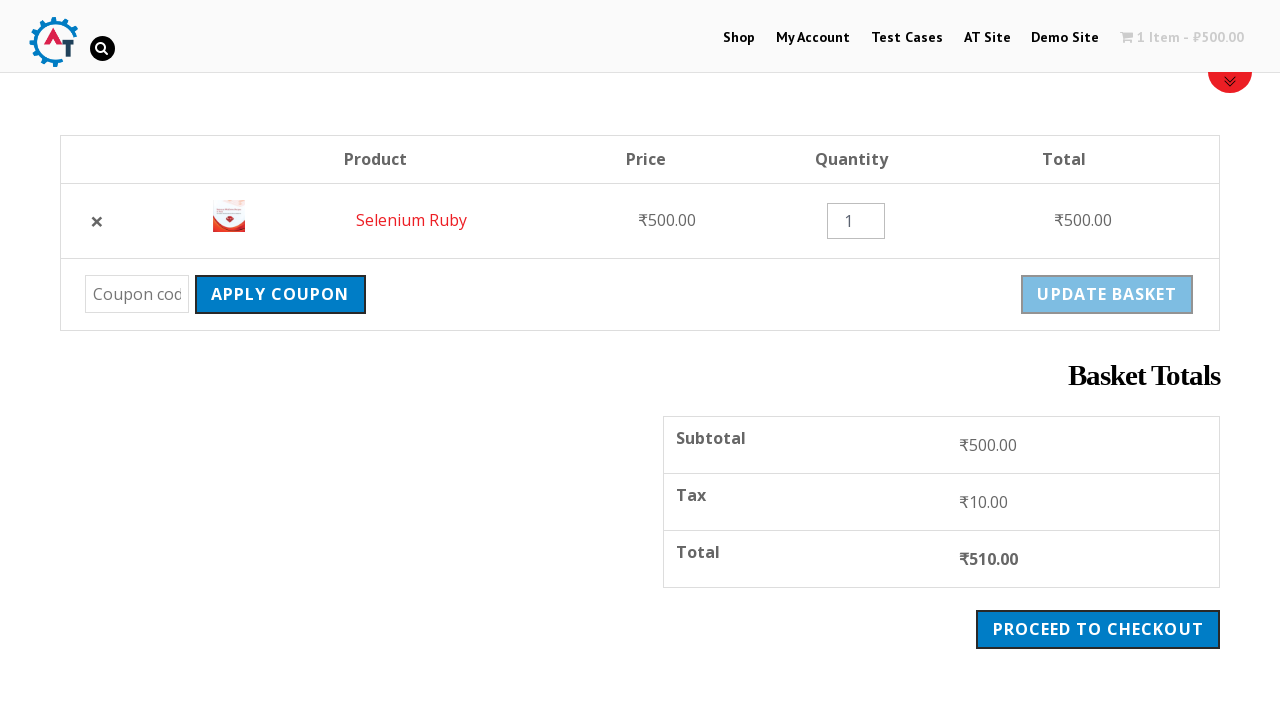

Located checkout button element
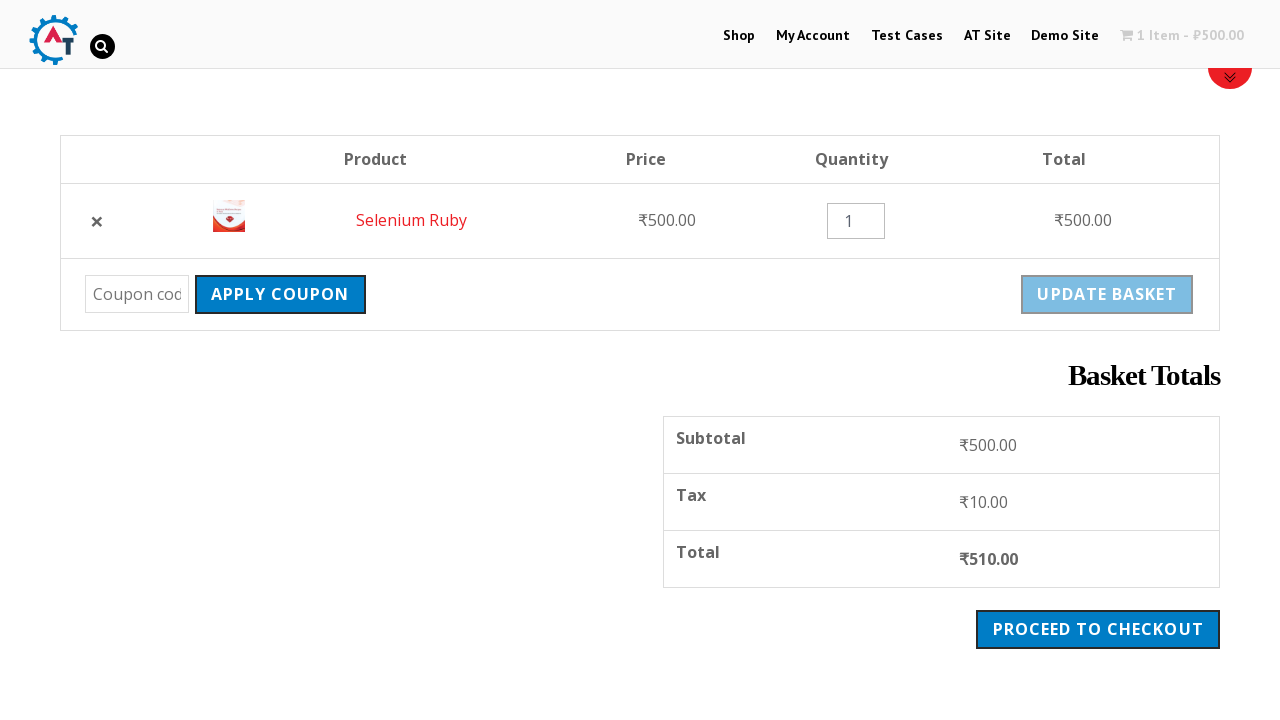

Scrolled checkout button into view
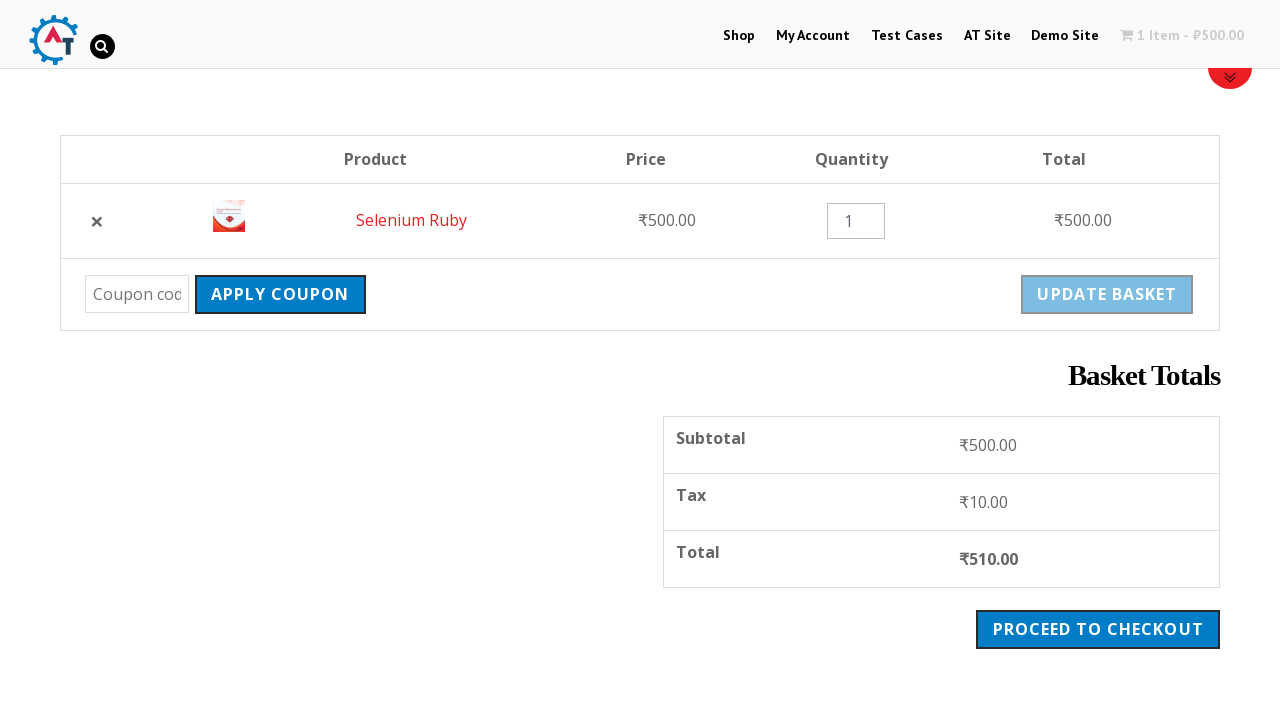

Clicked checkout button to proceed to checkout at (1098, 629) on a.checkout-button
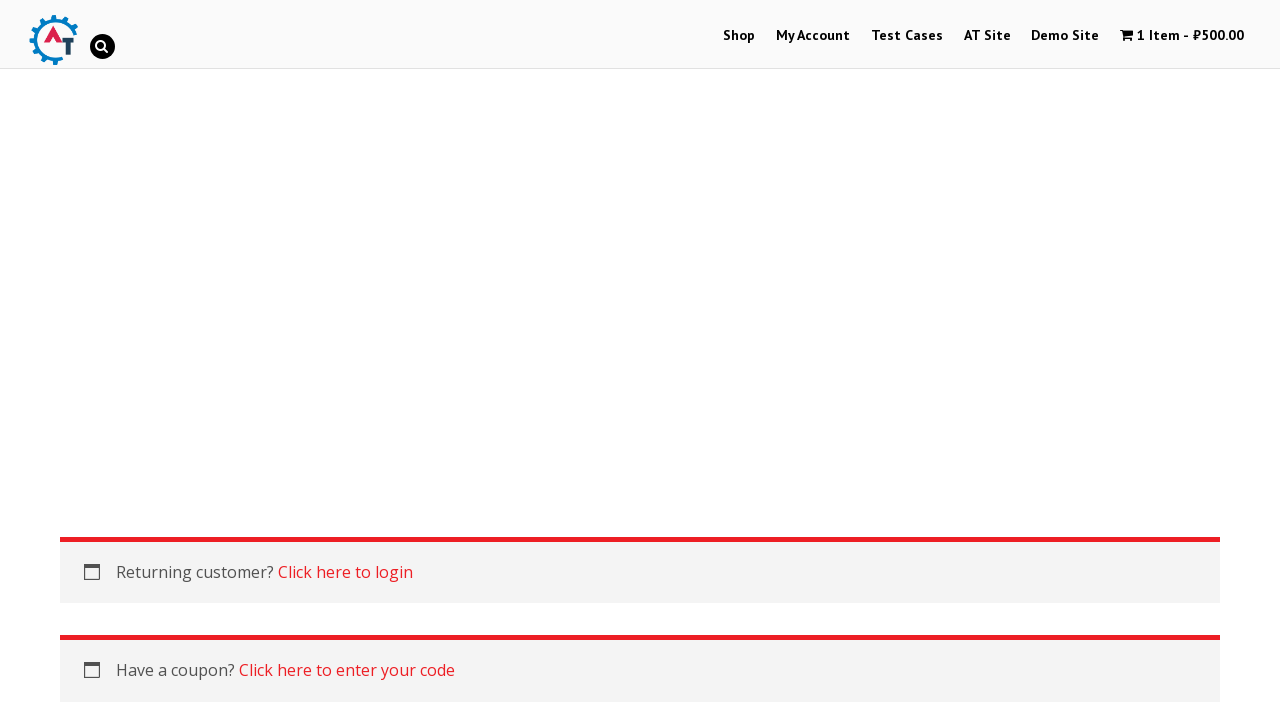

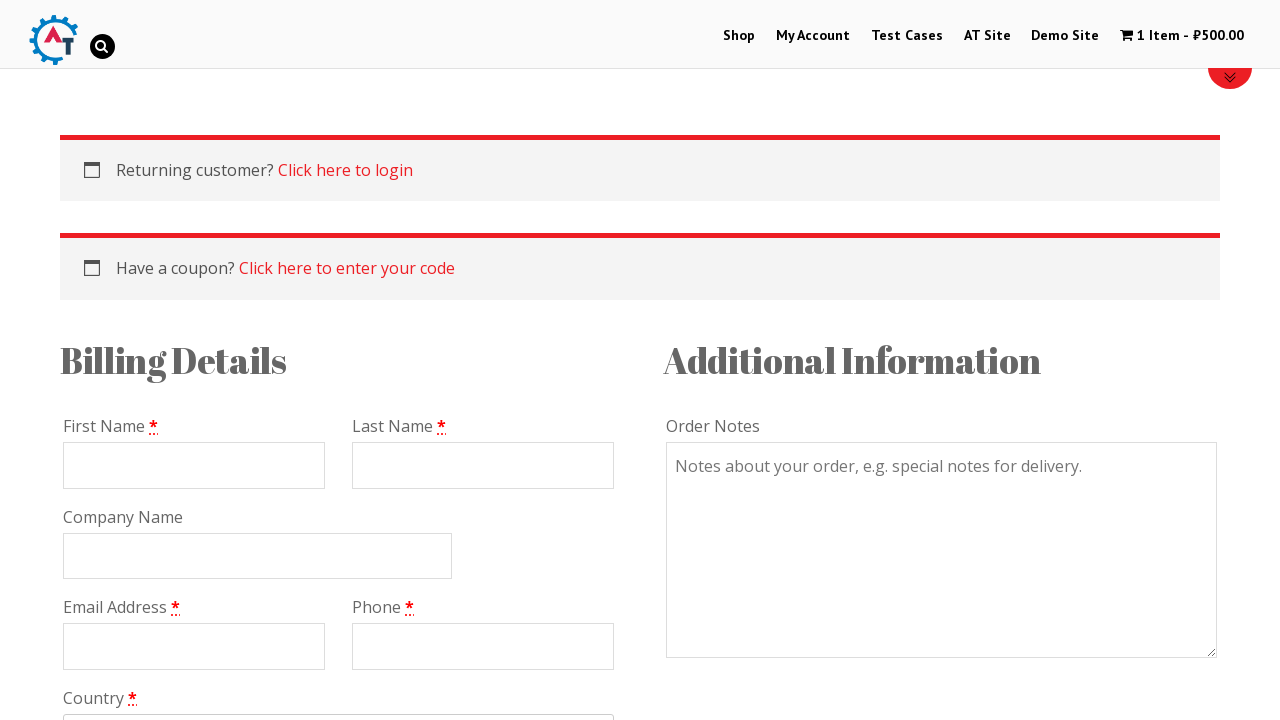